Tests JavaScript alert handling by clicking the first alert button, accepting the alert, and verifying the success message

Starting URL: https://the-internet.herokuapp.com/javascript_alerts

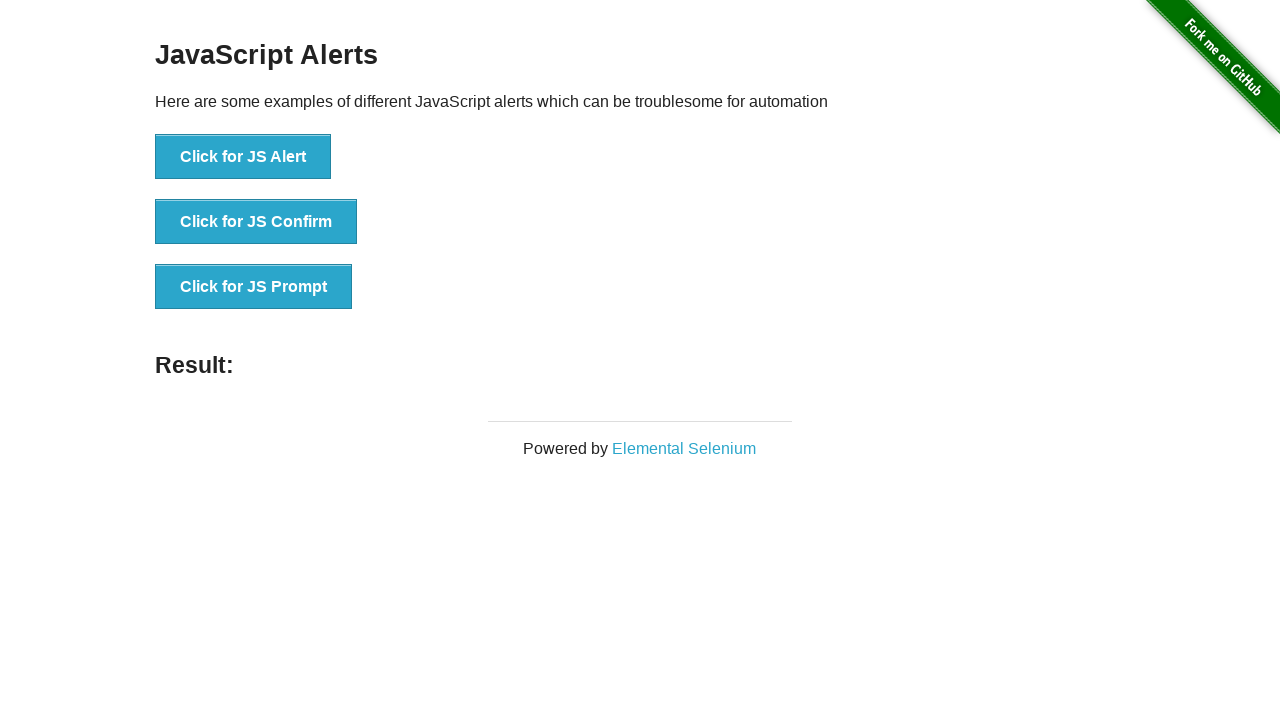

Clicked the first alert button (JS Alert) at (243, 157) on button[onclick='jsAlert()']
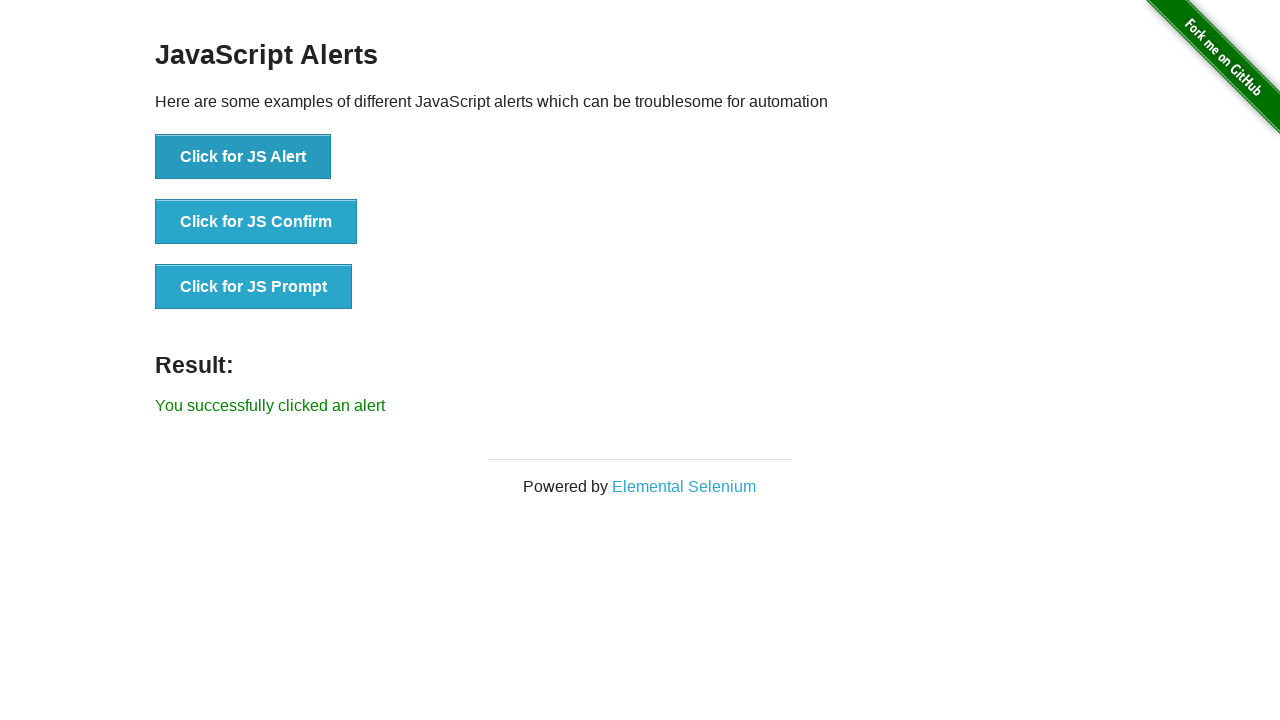

Set up dialog handler to accept alerts
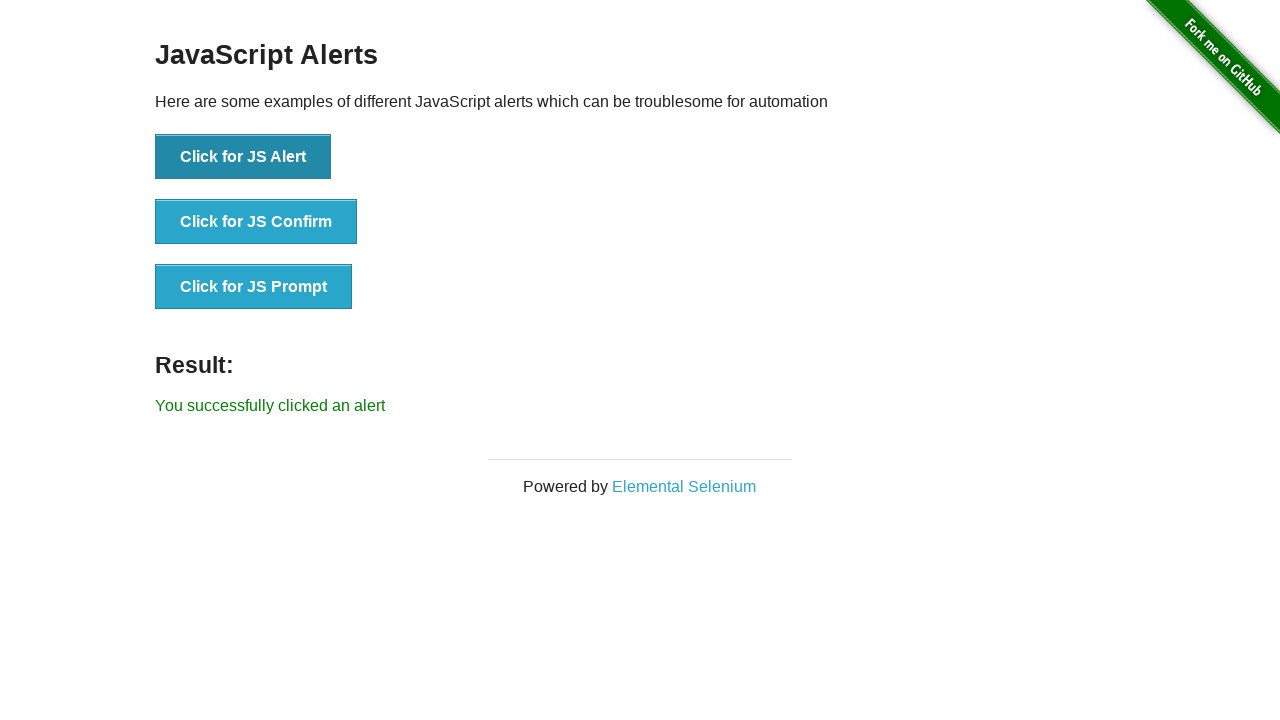

Alert was accepted and result message appeared
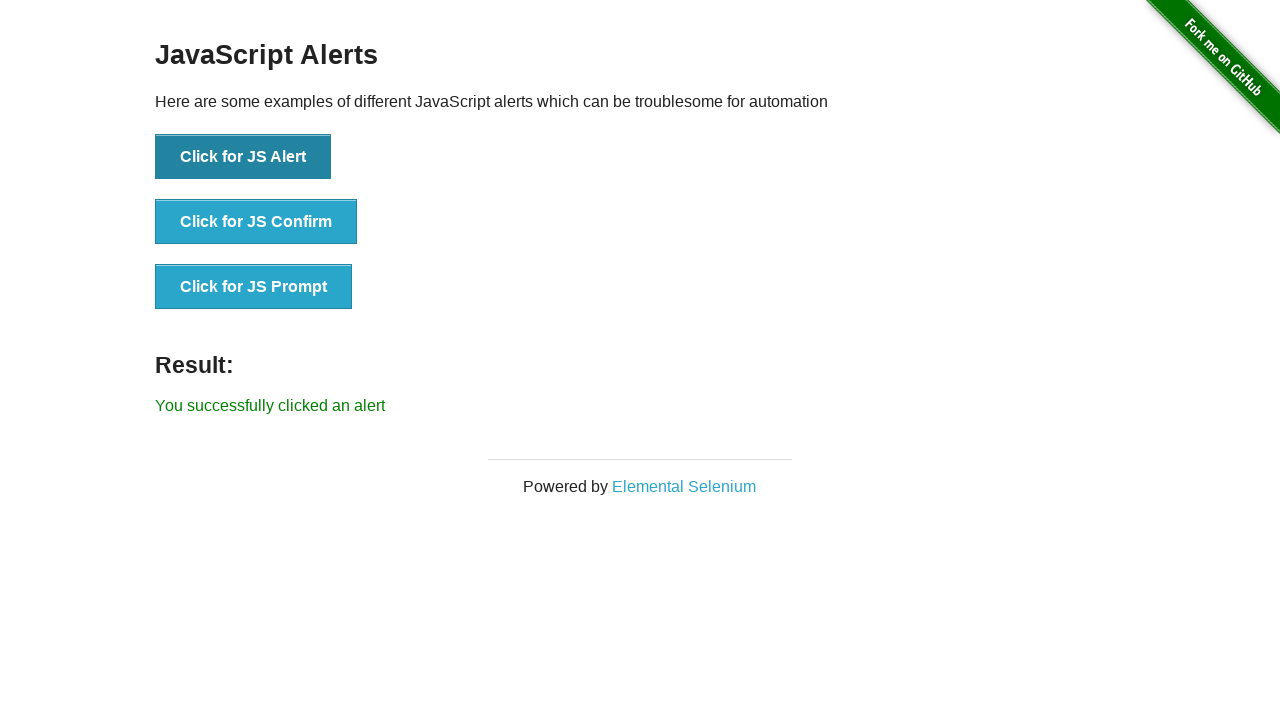

Retrieved result text from page
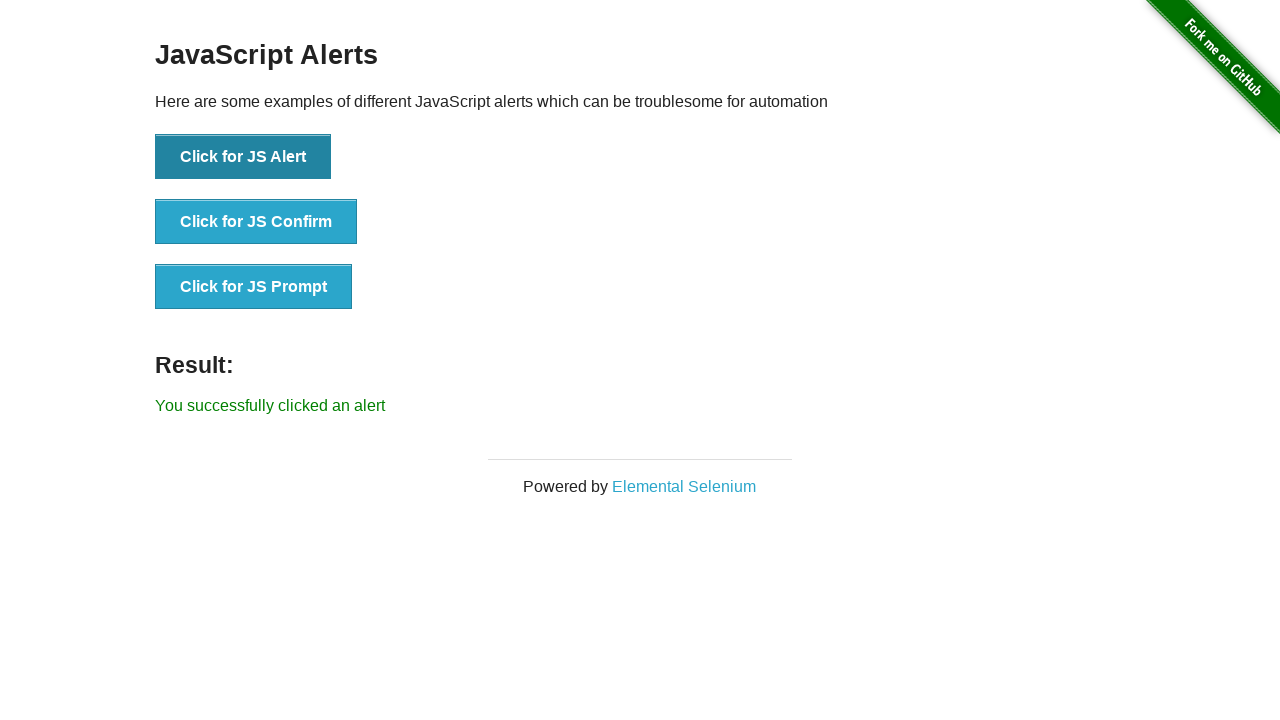

Verified success message 'You successfully clicked an alert'
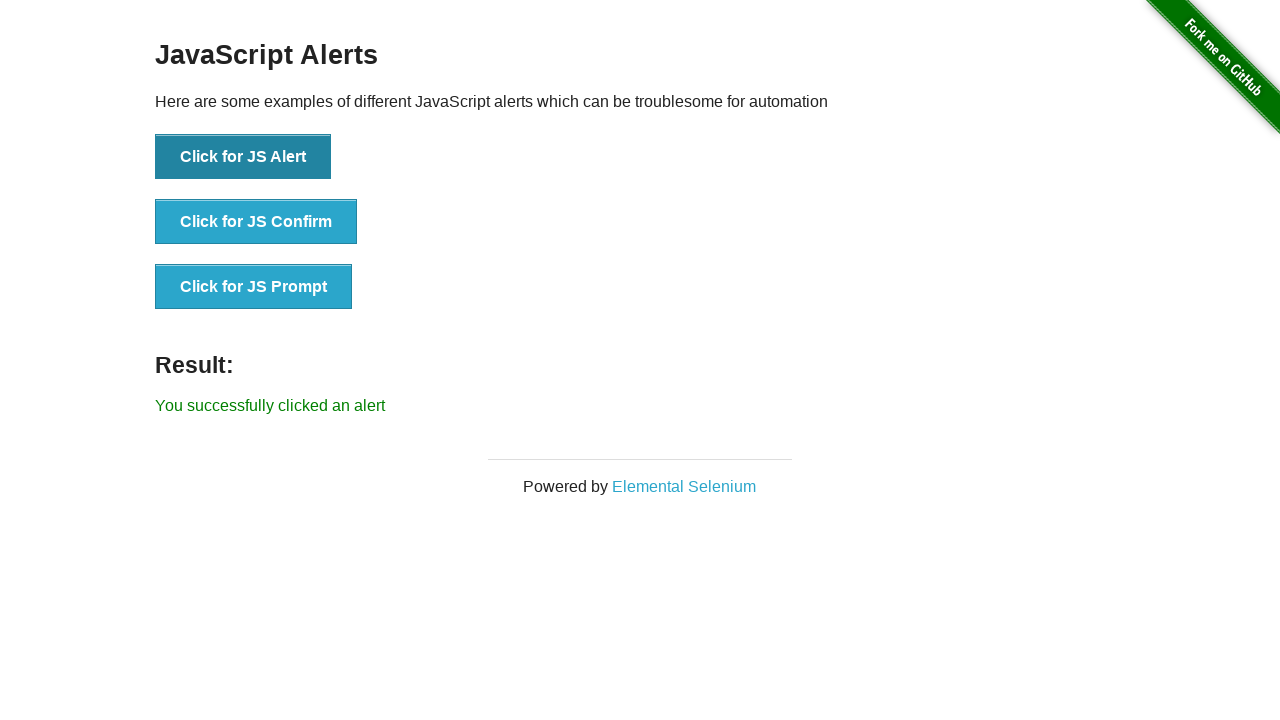

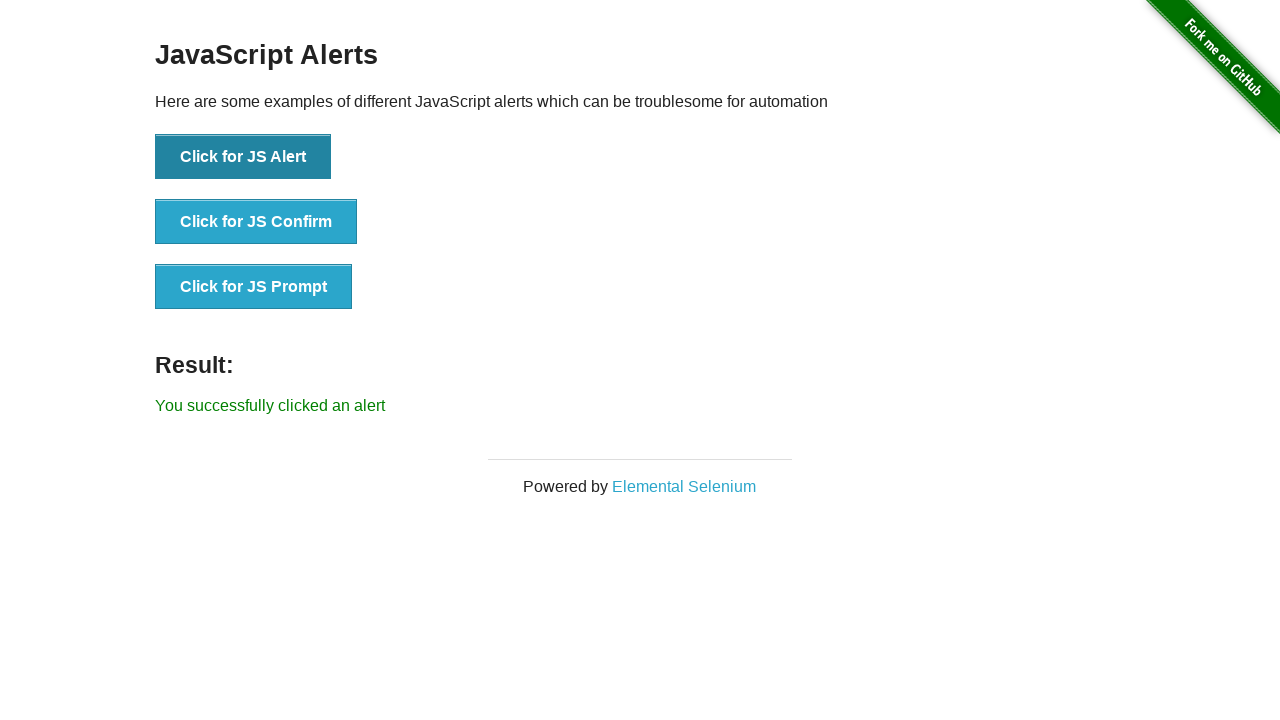